Tests page scrolling functionality by scrolling to the bottom of the page and then back to the top on a flags of the world webpage

Starting URL: https://www.worldometers.info/geography/flags-of-the-world/

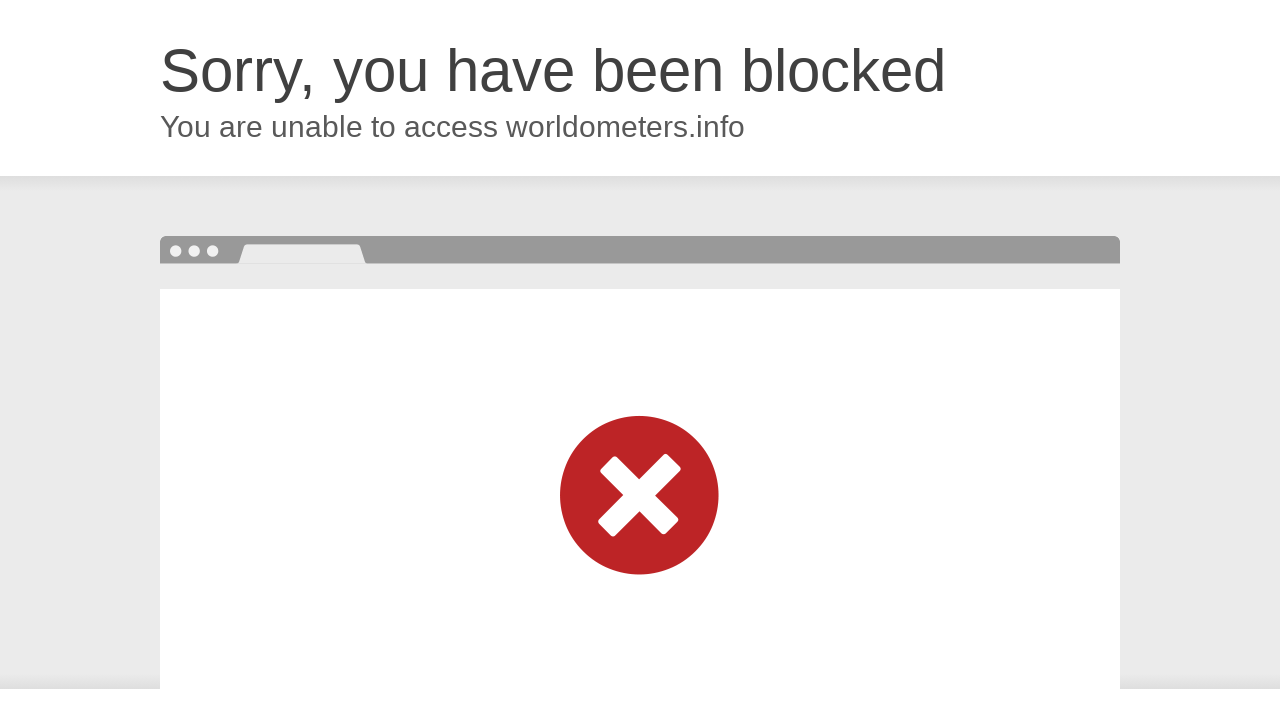

Scrolled to the bottom of the flags of the world webpage
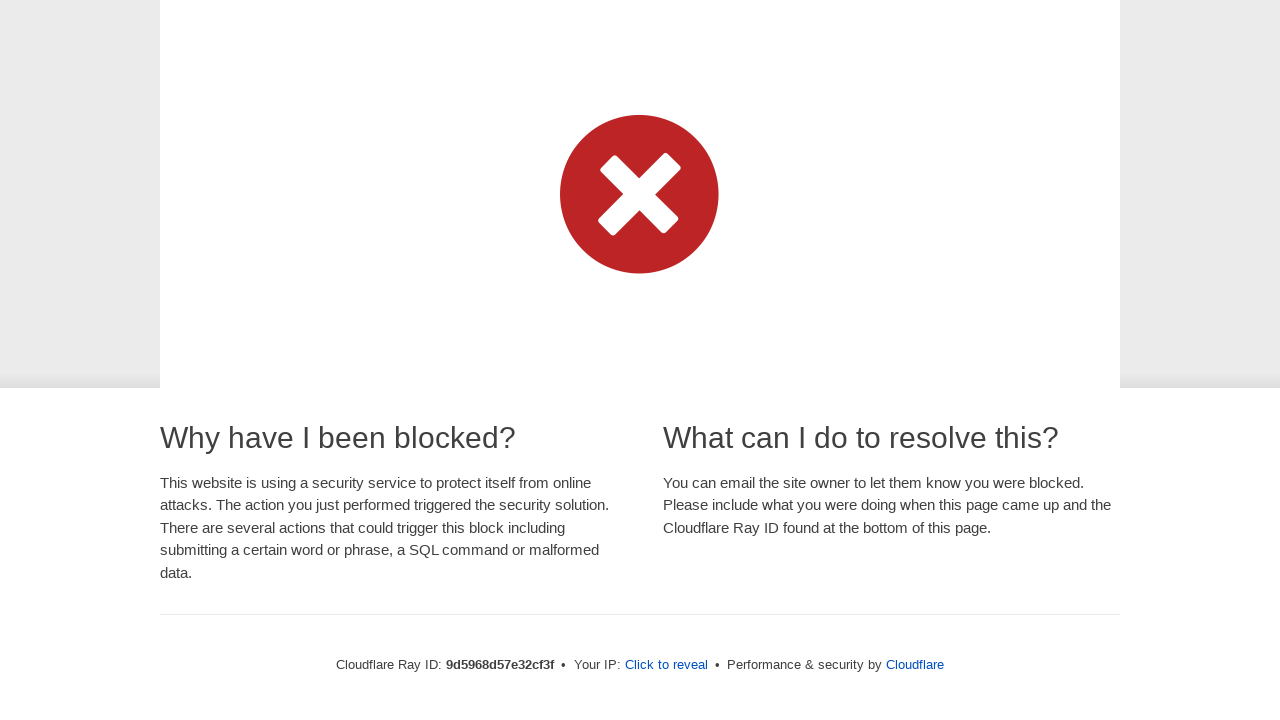

Waited for scroll animation to complete
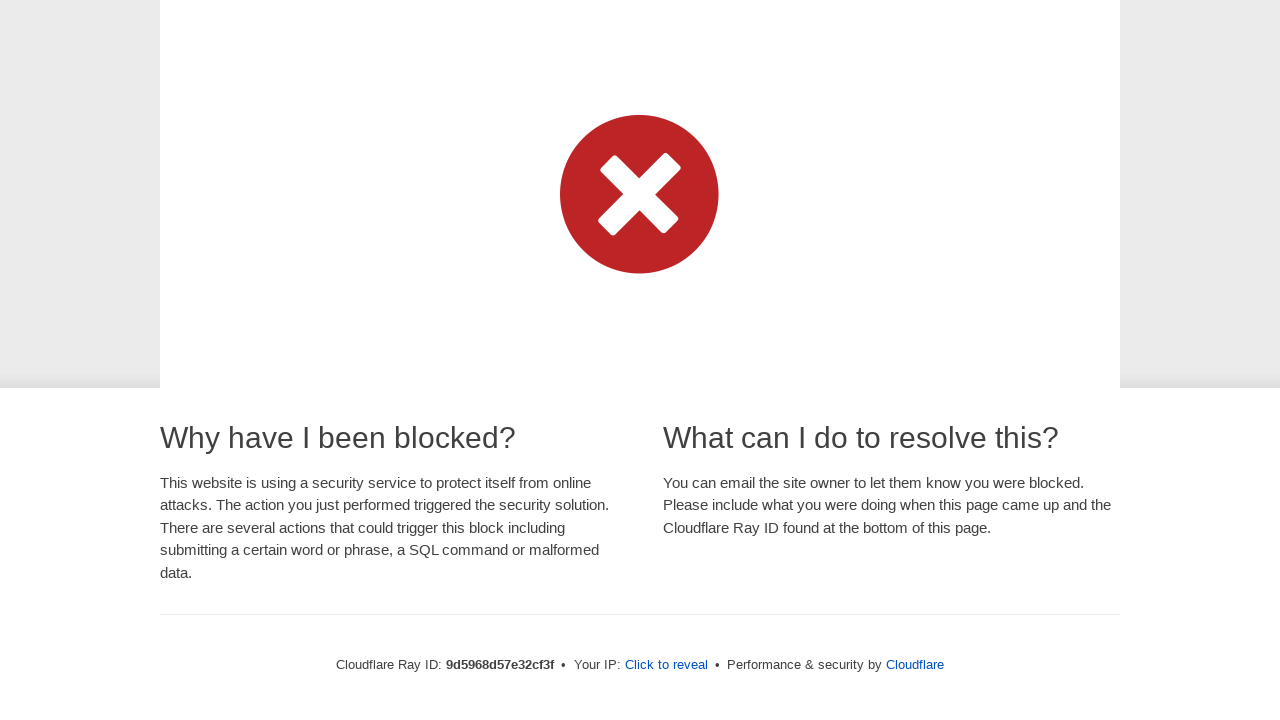

Scrolled back to the top of the page
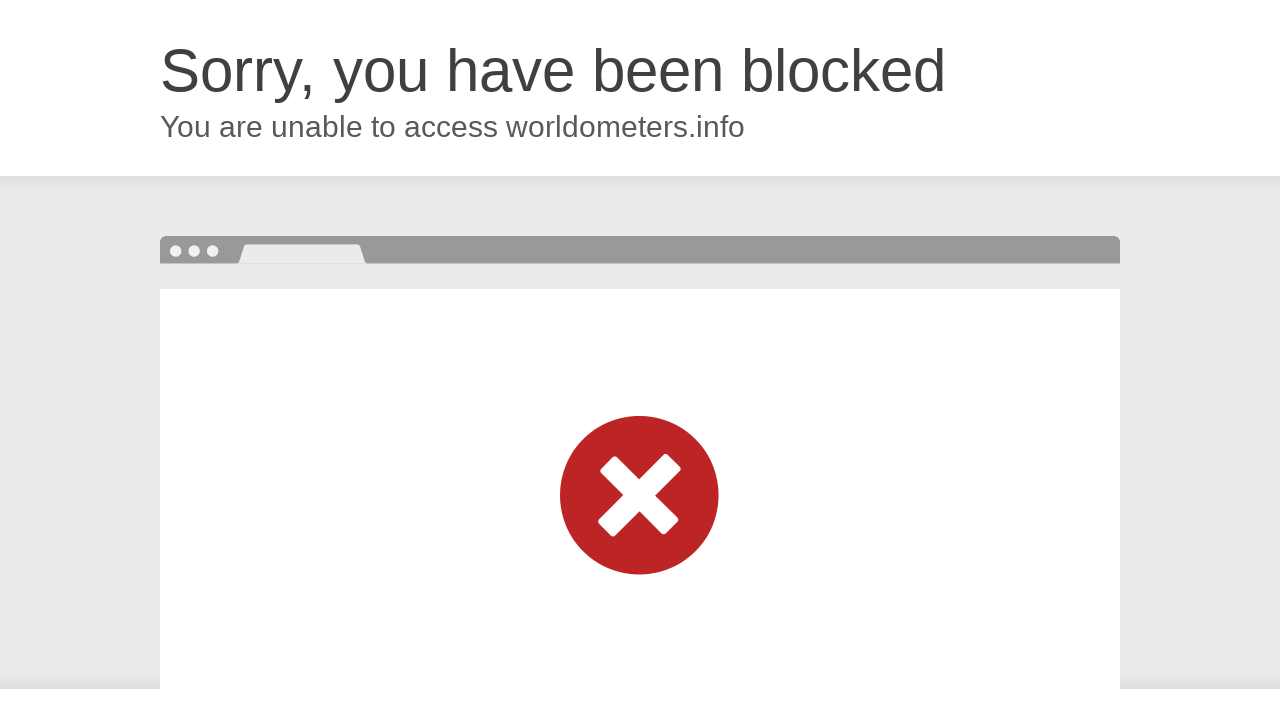

Waited for scroll animation to complete
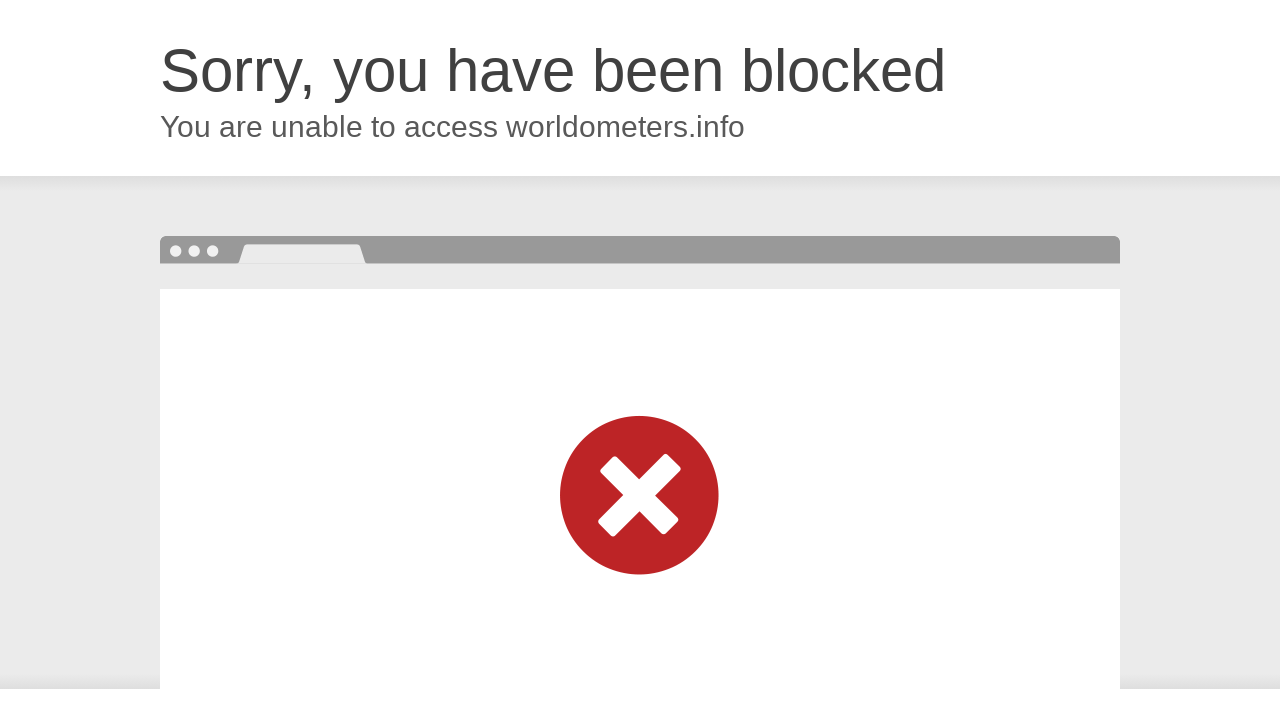

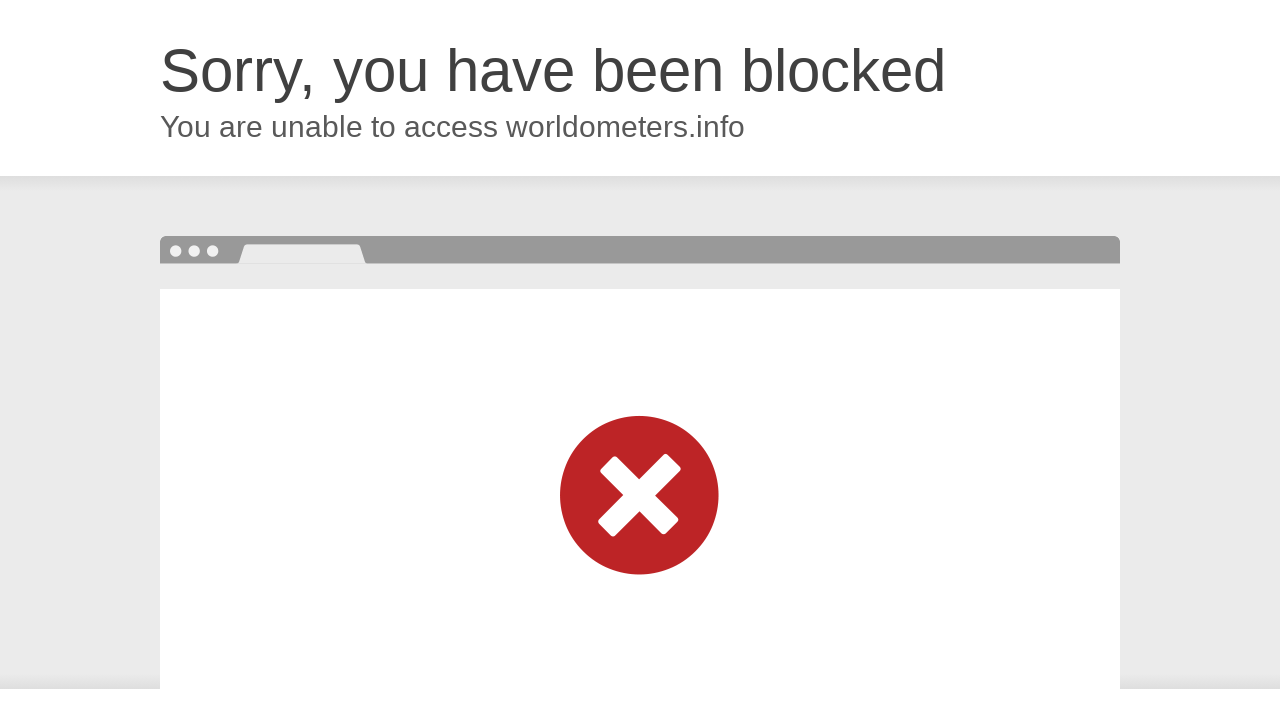